Waits until the Get Started button is displayed on the page

Starting URL: https://webdriver.io

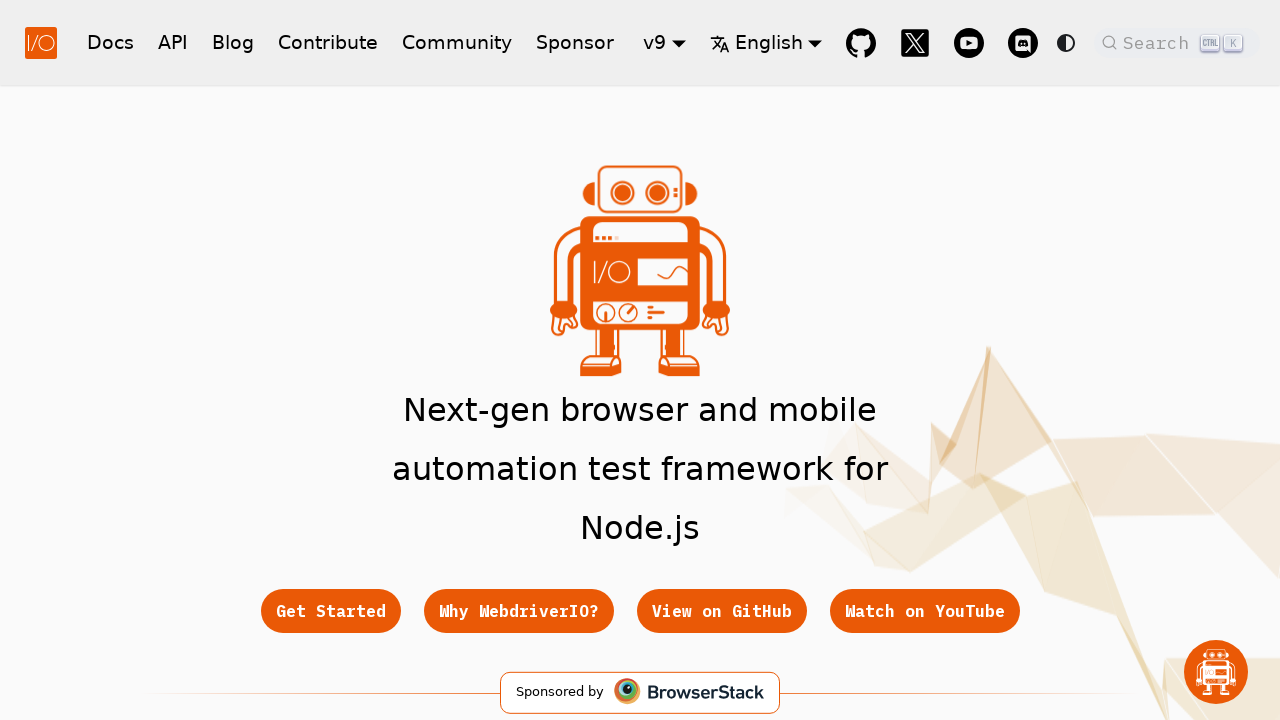

Navigated to https://webdriver.io
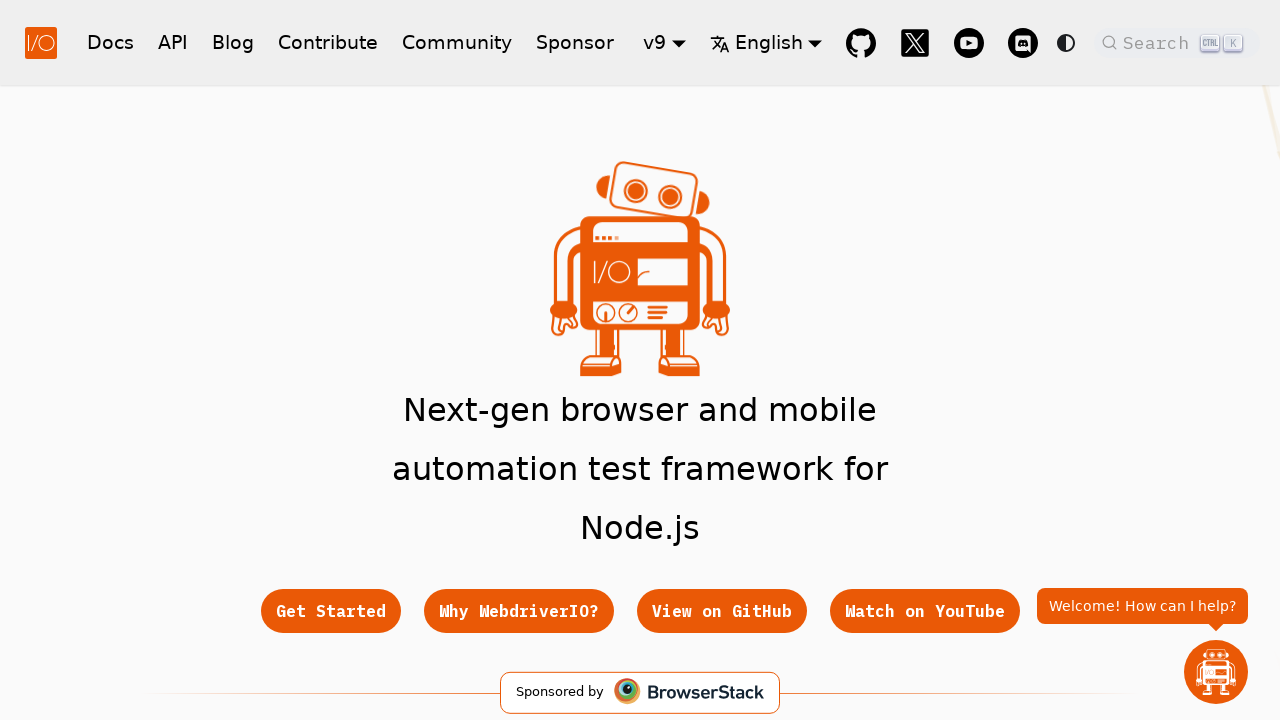

Get Started button is now visible on the page
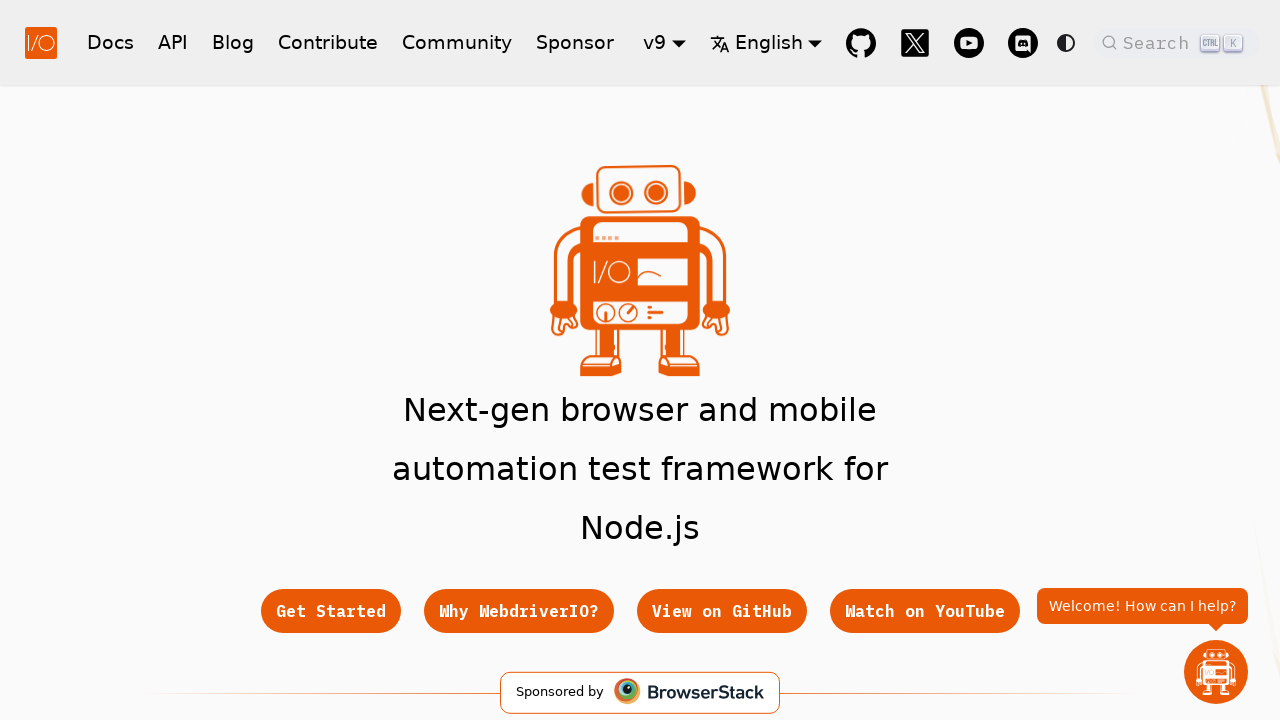

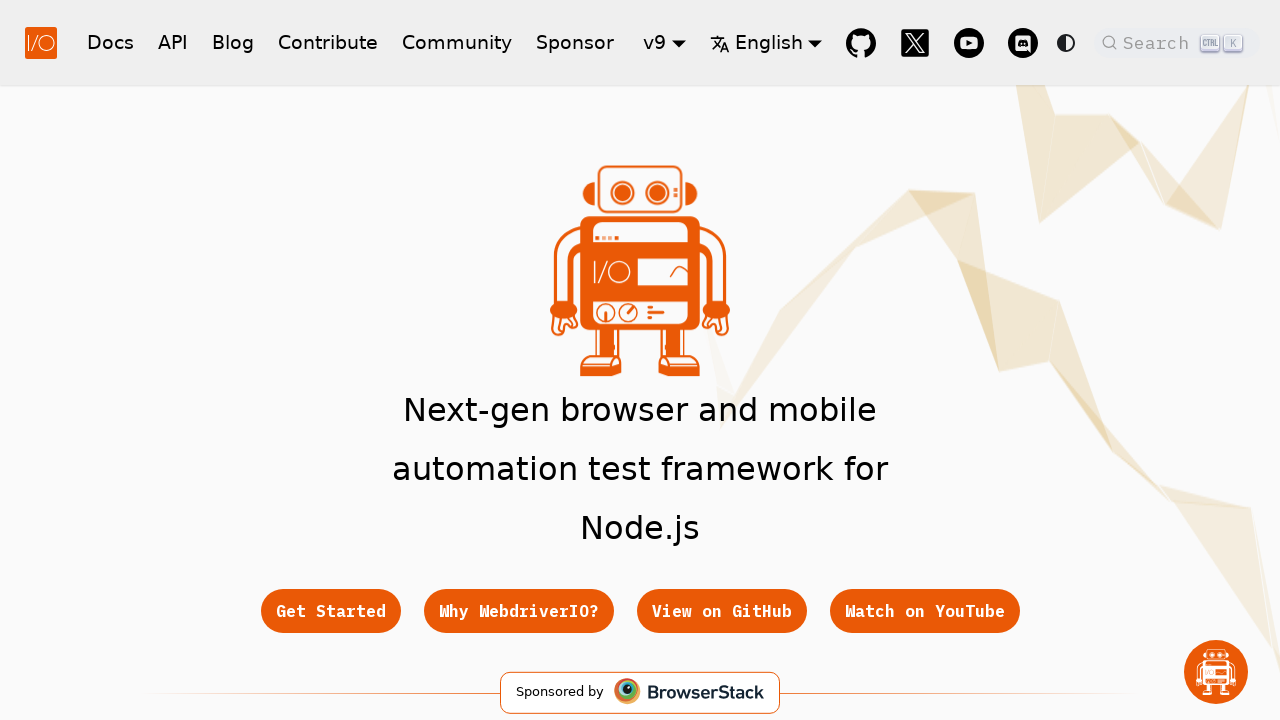